Tests keyboard key presses by sending SPACE and TAB keys to elements on the page and verifying the displayed result text

Starting URL: http://the-internet.herokuapp.com/key_presses

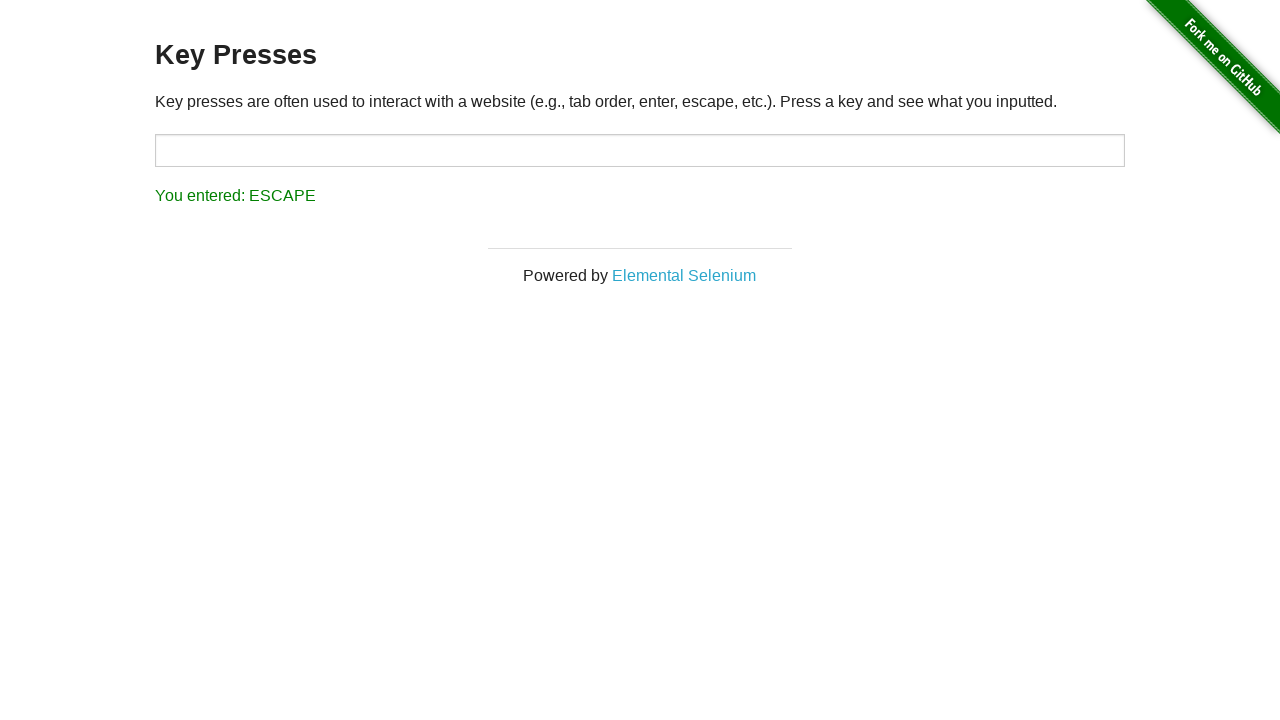

Pressed SPACE key on example element on .example
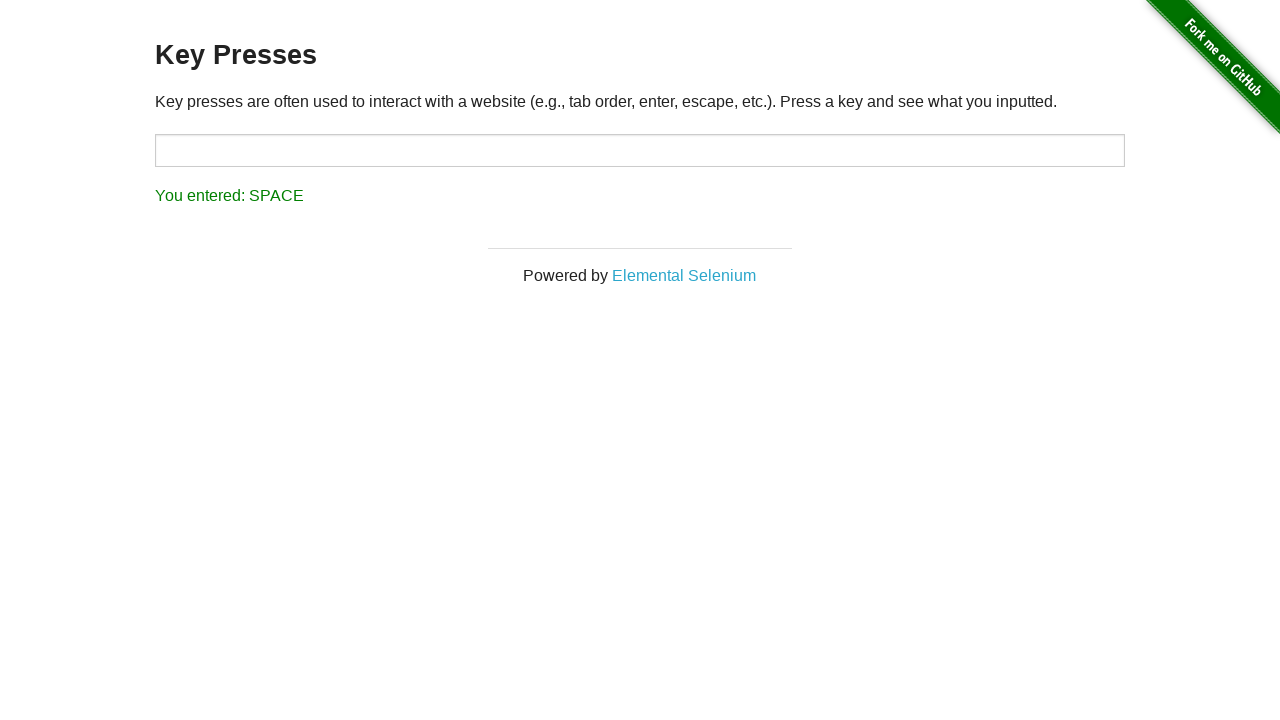

Verified result text shows 'You entered: SPACE'
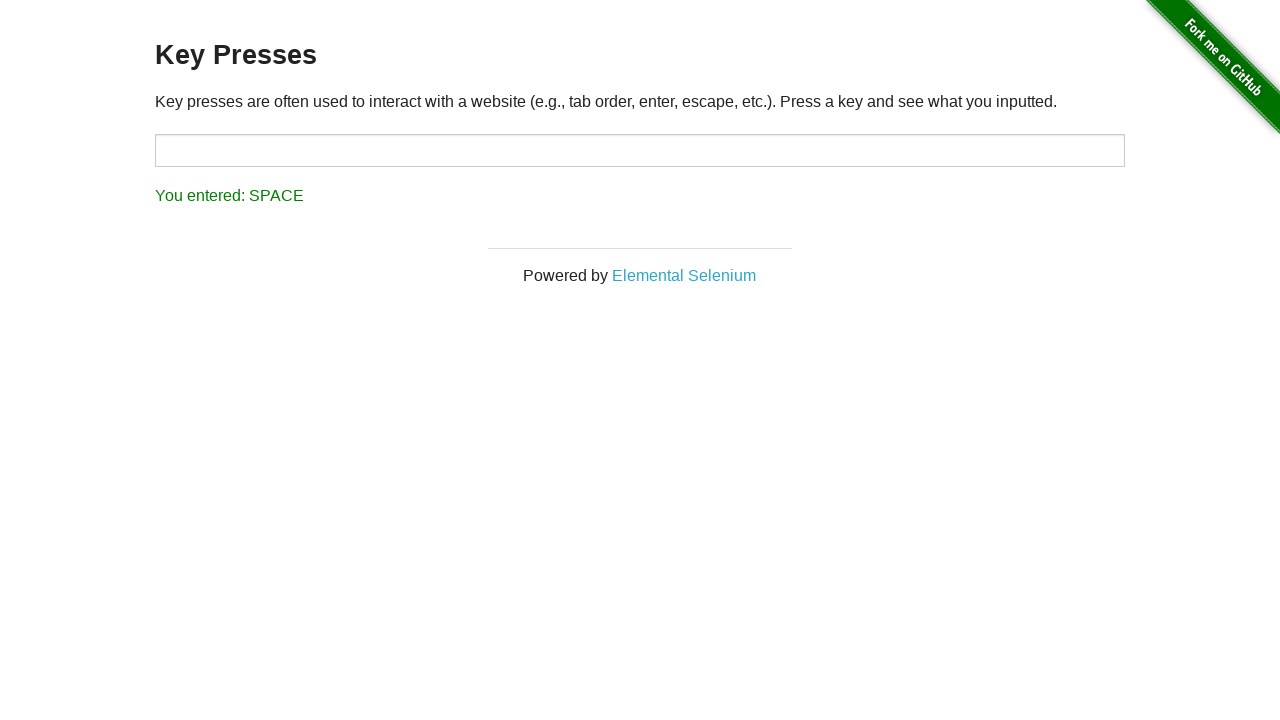

Pressed TAB key on focused element
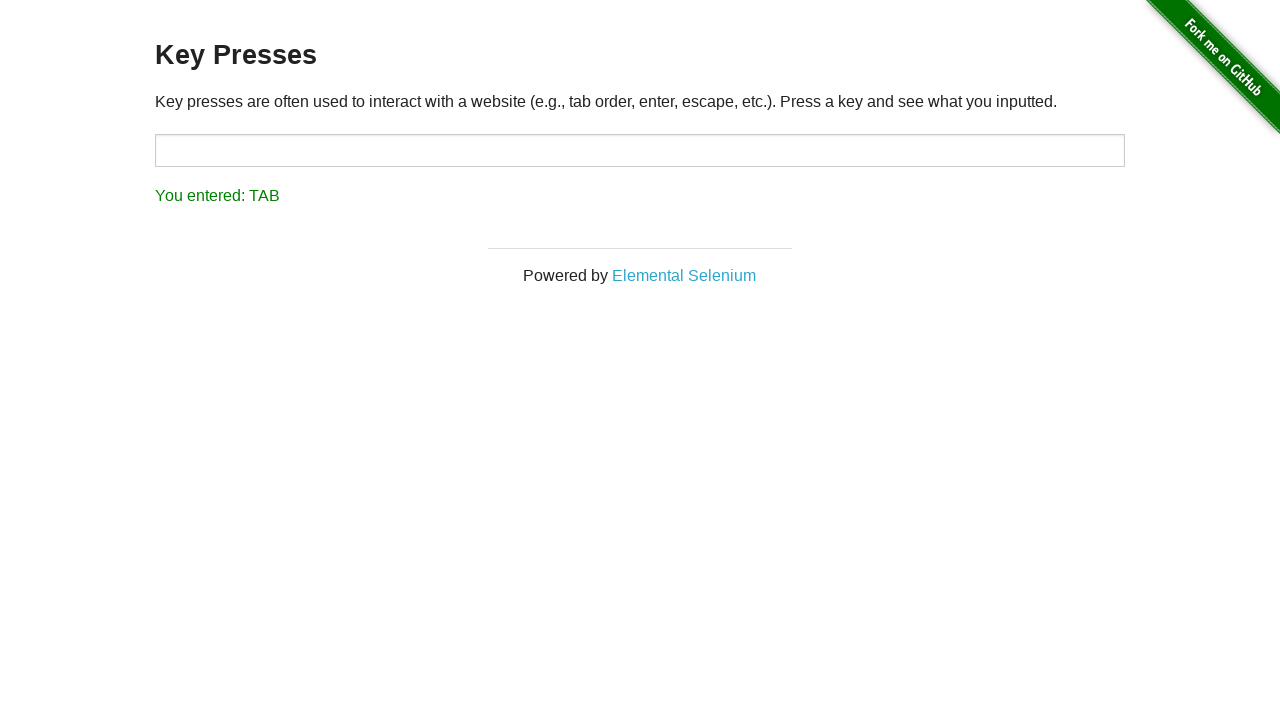

Verified result text shows 'You entered: TAB'
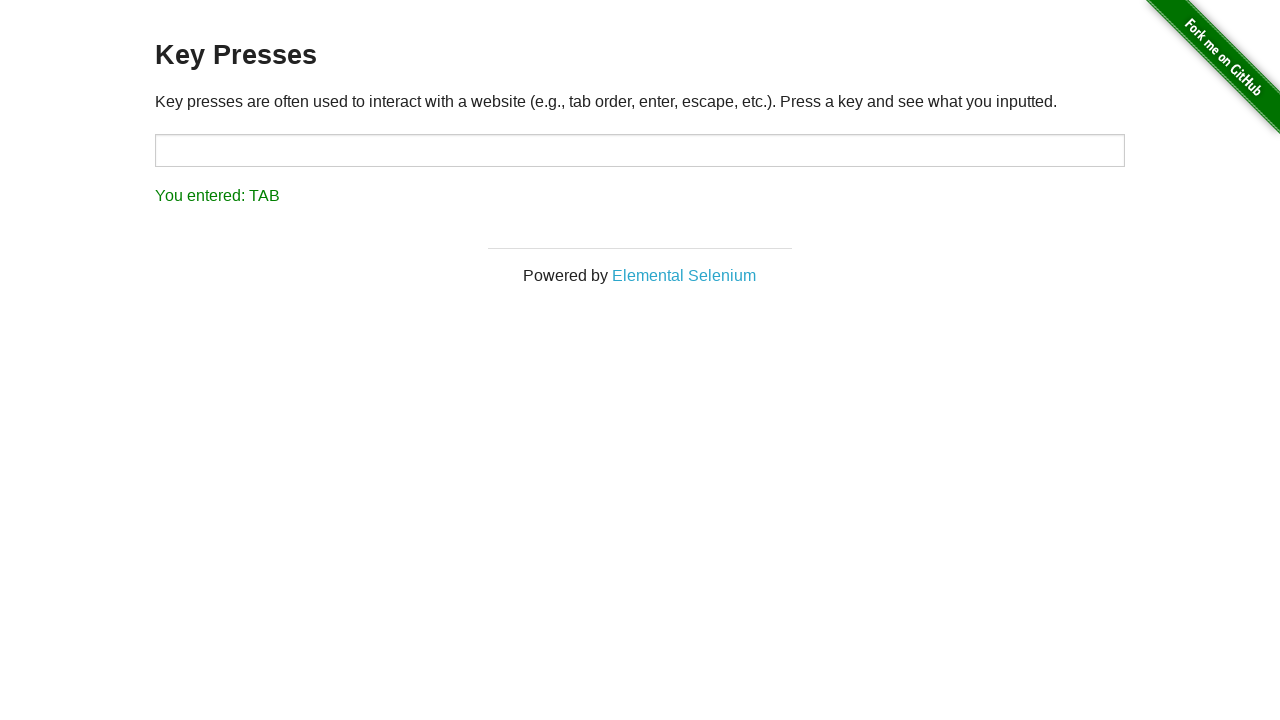

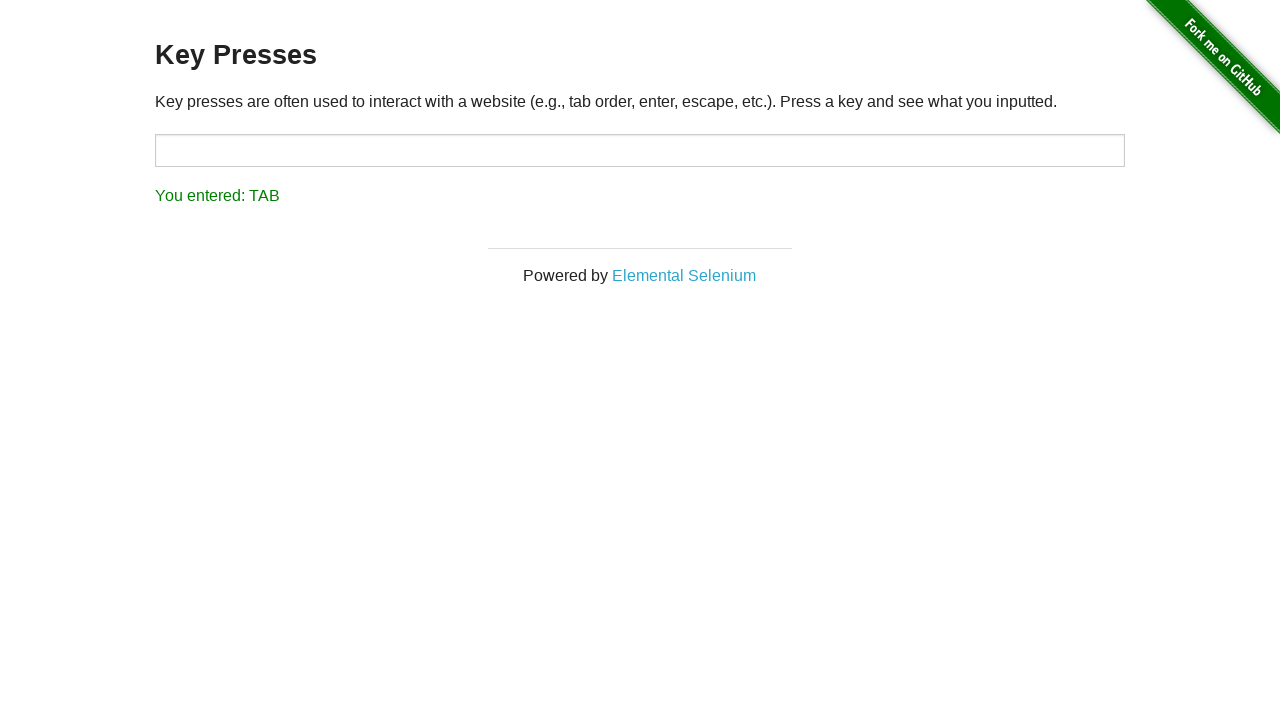